Tests static dropdown selection functionality by selecting currency options using different methods - by index, visible text, and value

Starting URL: https://rahulshettyacademy.com/dropdownsPractise/

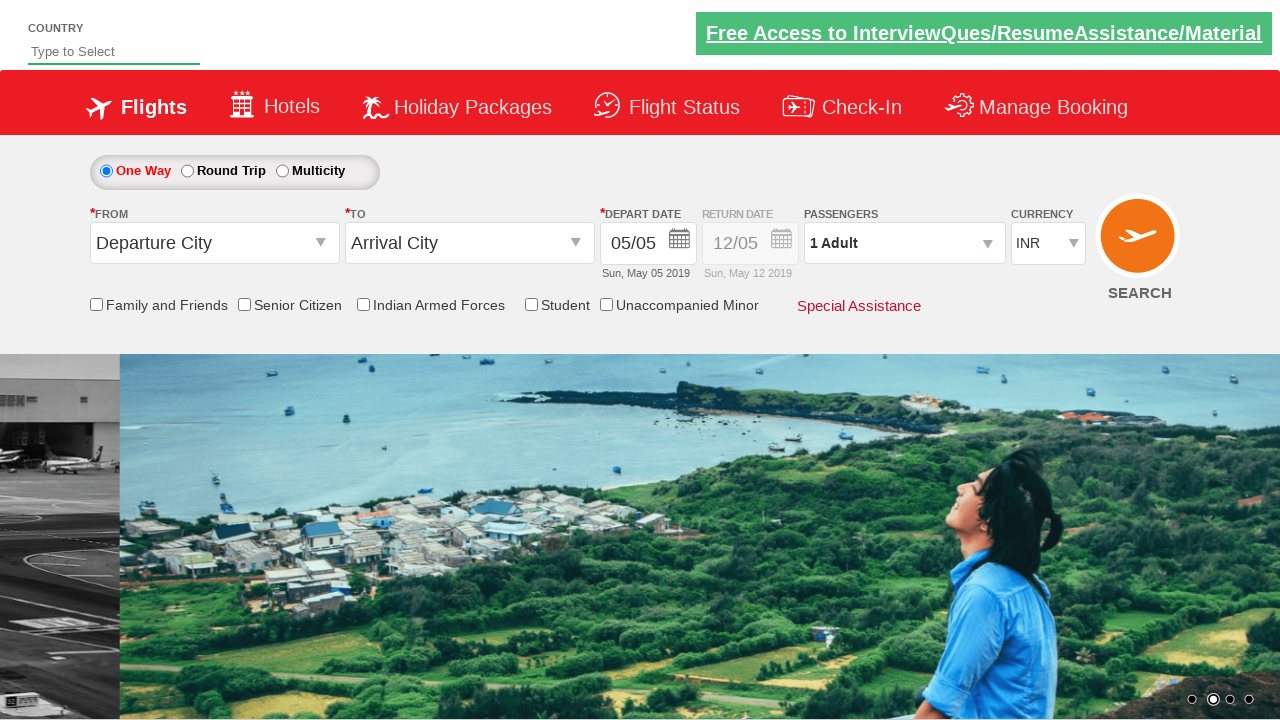

Located currency dropdown element
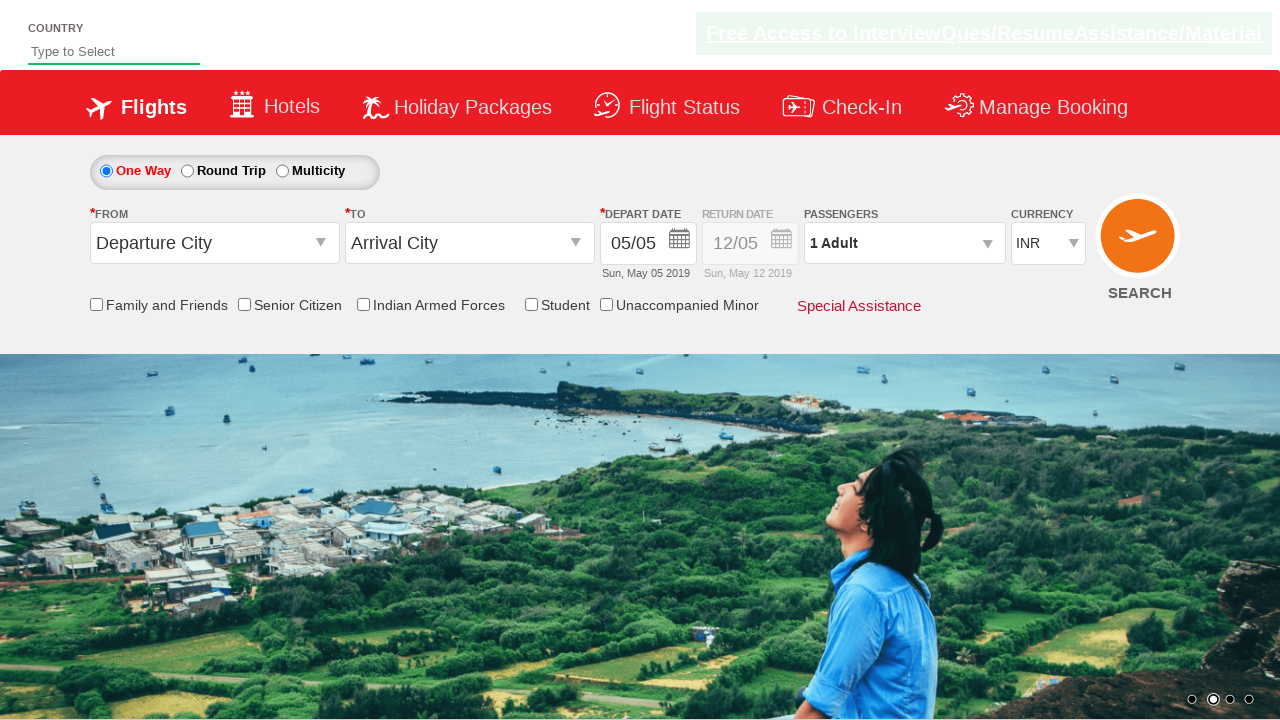

Selected dropdown option by index 3 (4th option) on #ctl00_mainContent_DropDownListCurrency
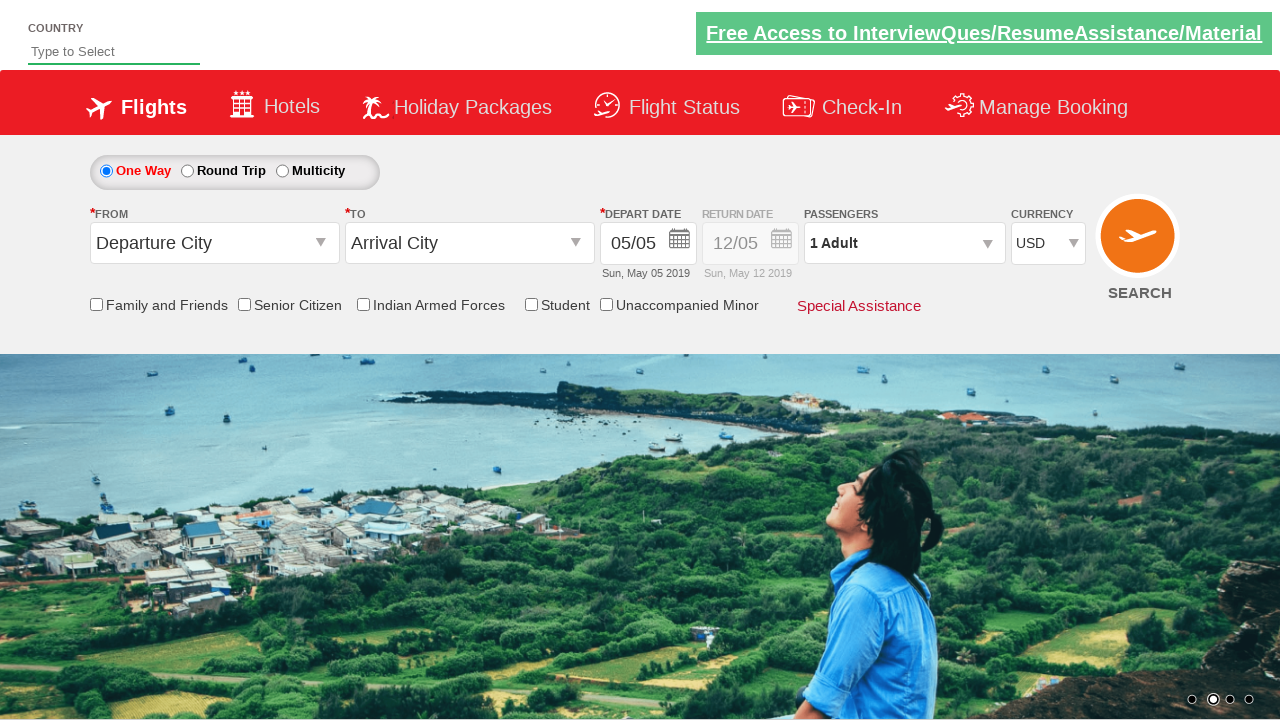

Selected dropdown option by visible text 'AED' on #ctl00_mainContent_DropDownListCurrency
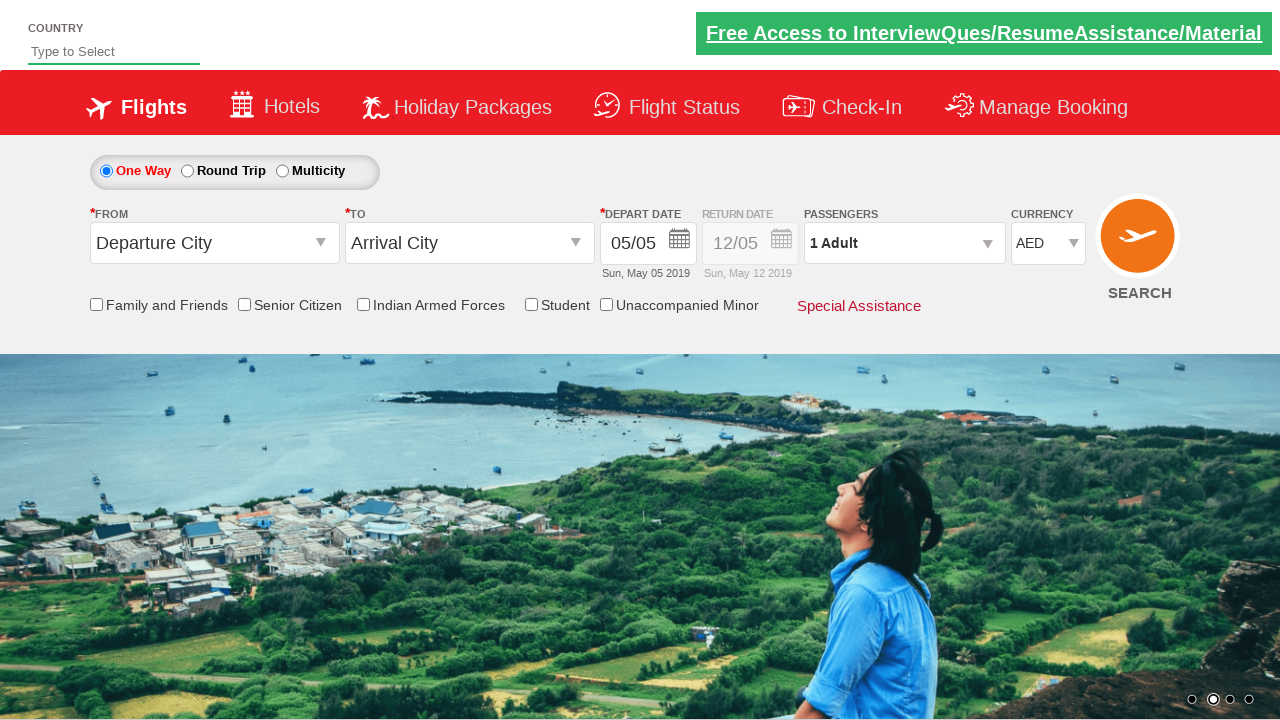

Selected dropdown option by value 'INR' on #ctl00_mainContent_DropDownListCurrency
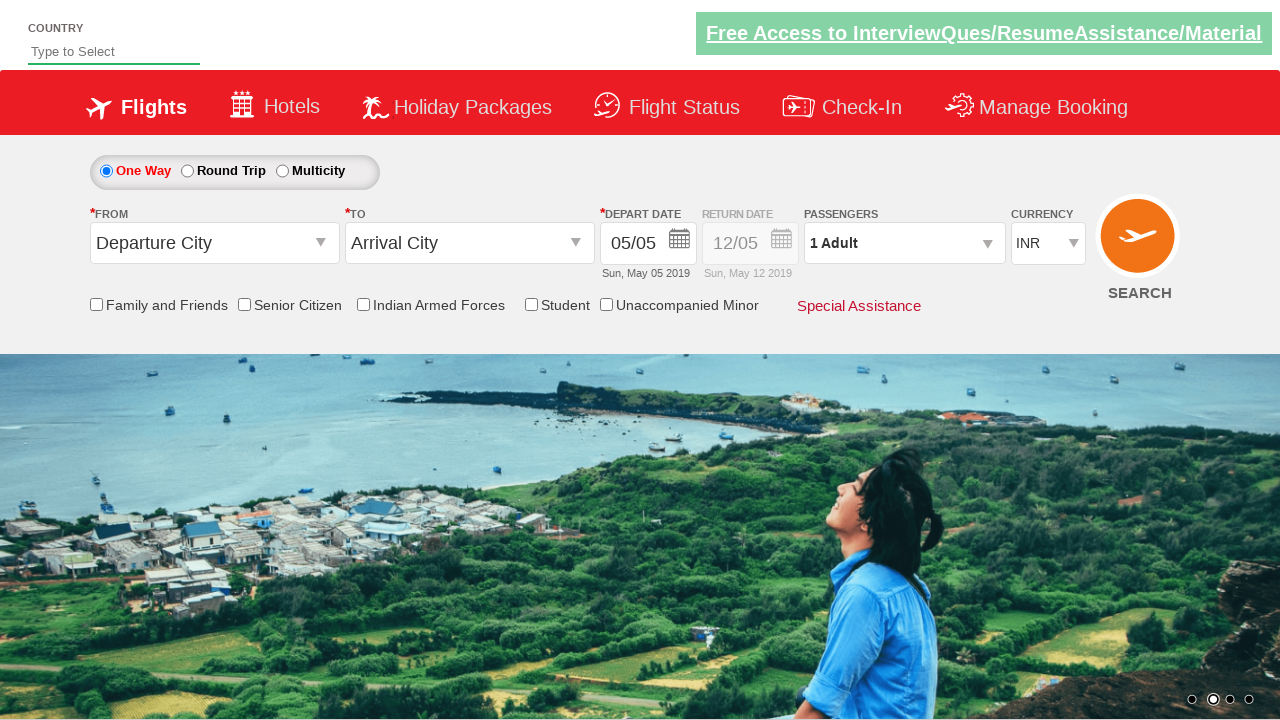

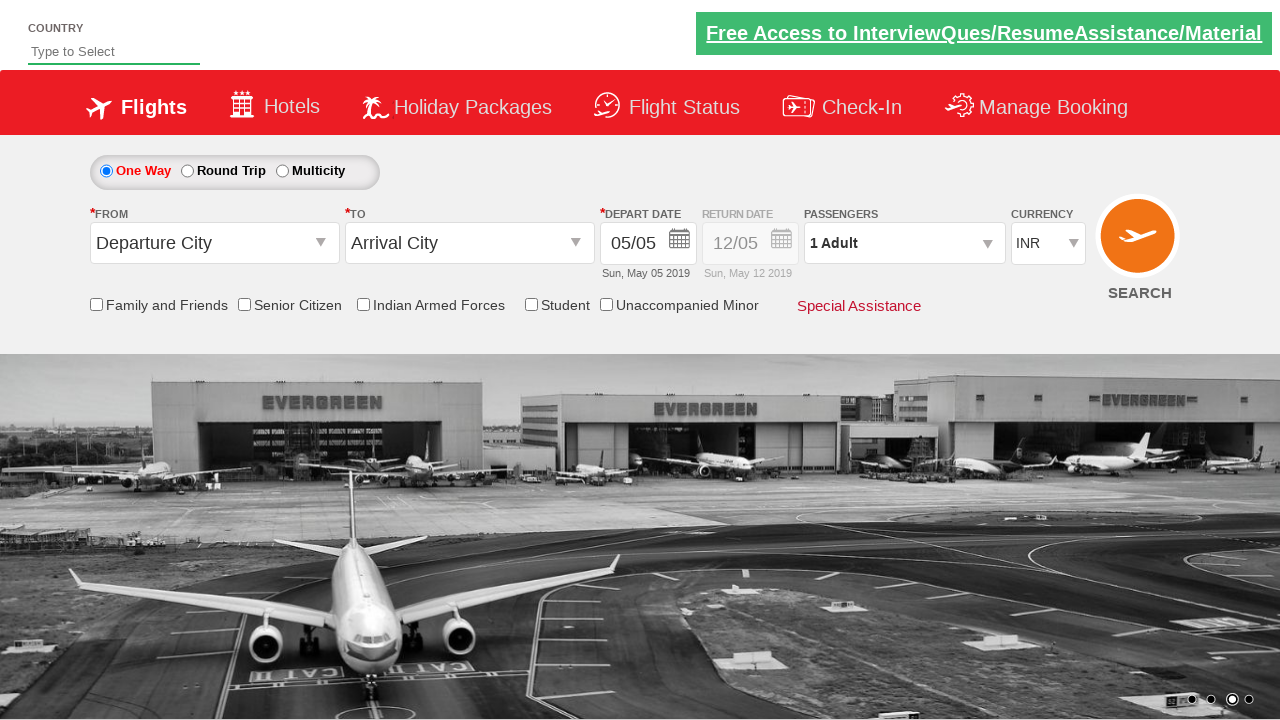